Tests a registration form by filling out all fields including personal information, skills, languages, country selection, date of birth, and password fields

Starting URL: http://demo.automationtesting.in/Register.html

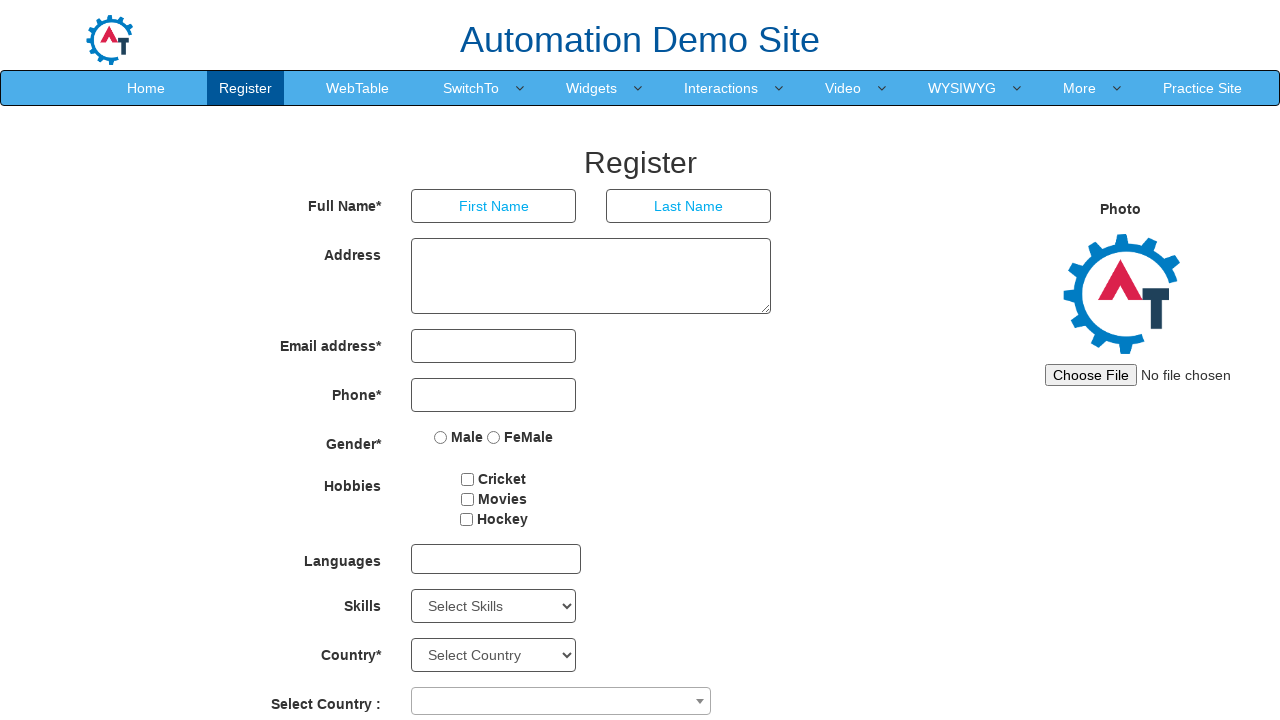

Filled first name field with 'Samarth' on input[ng-model='FirstName']
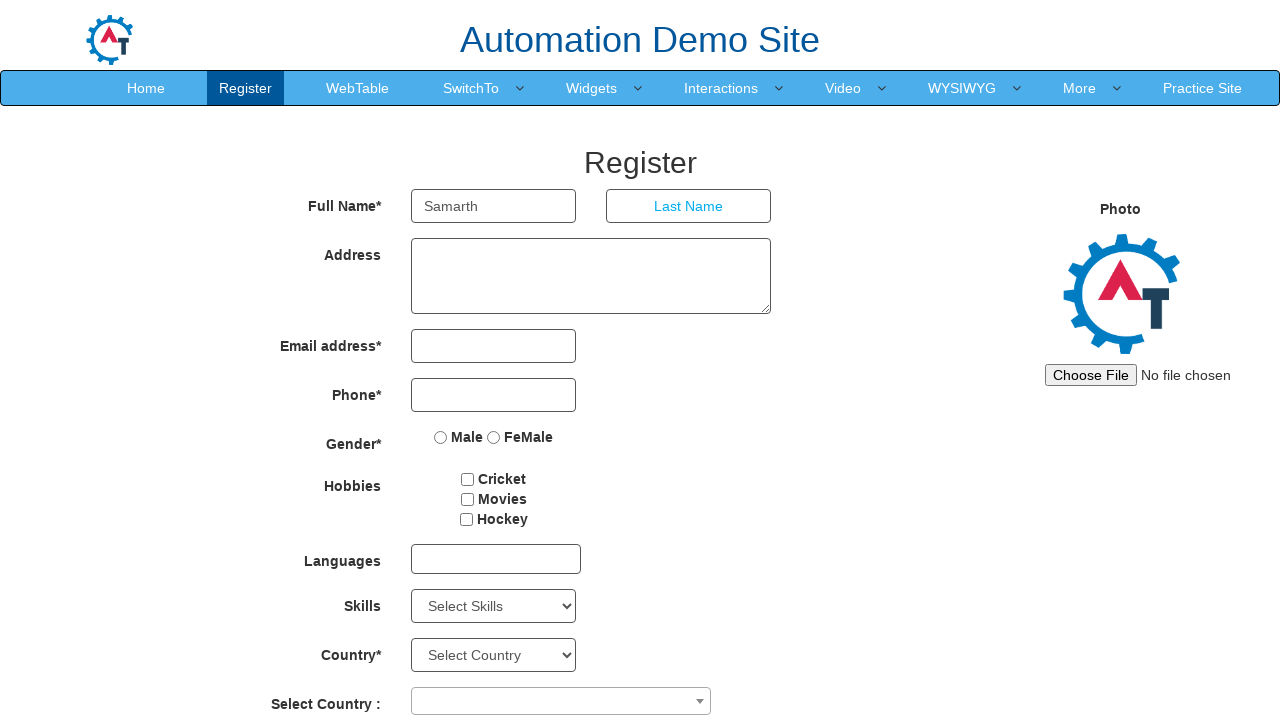

Filled last name field with 'Bagul' on input[ng-model='LastName']
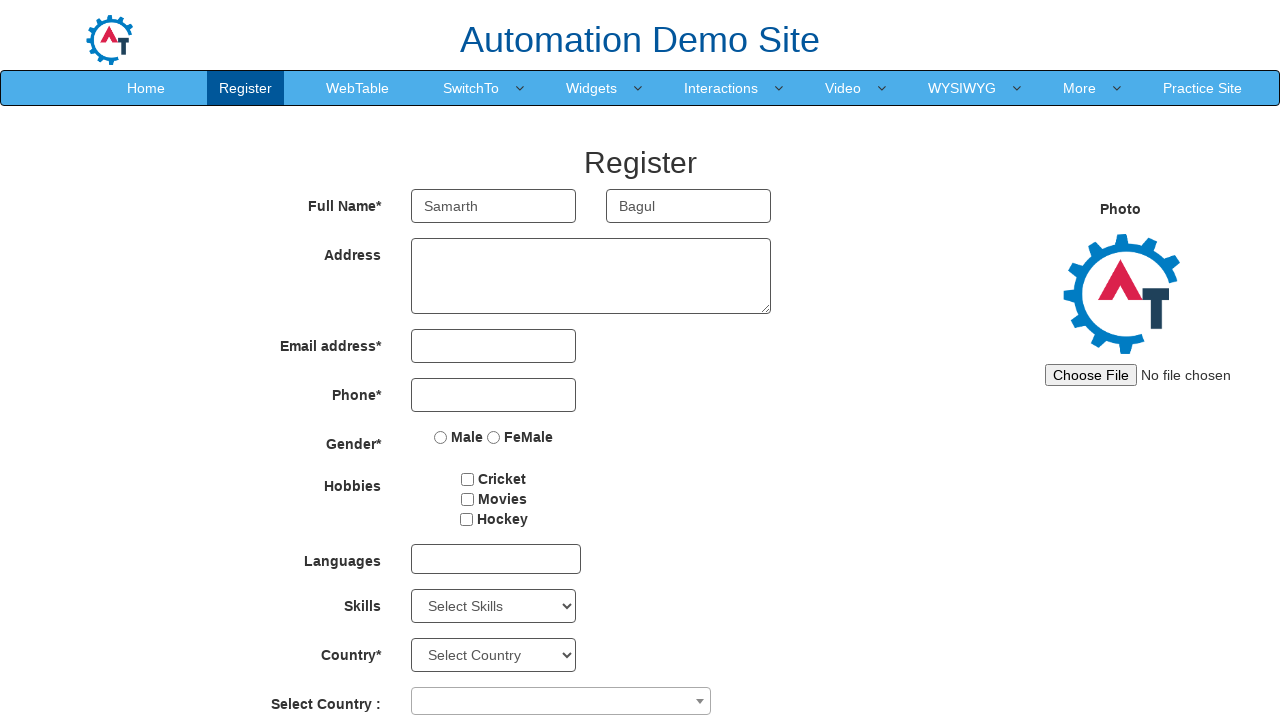

Filled address field with 'Girna Pumping Road Jalgaon' on .form-group:nth-of-type(2) > div > textarea
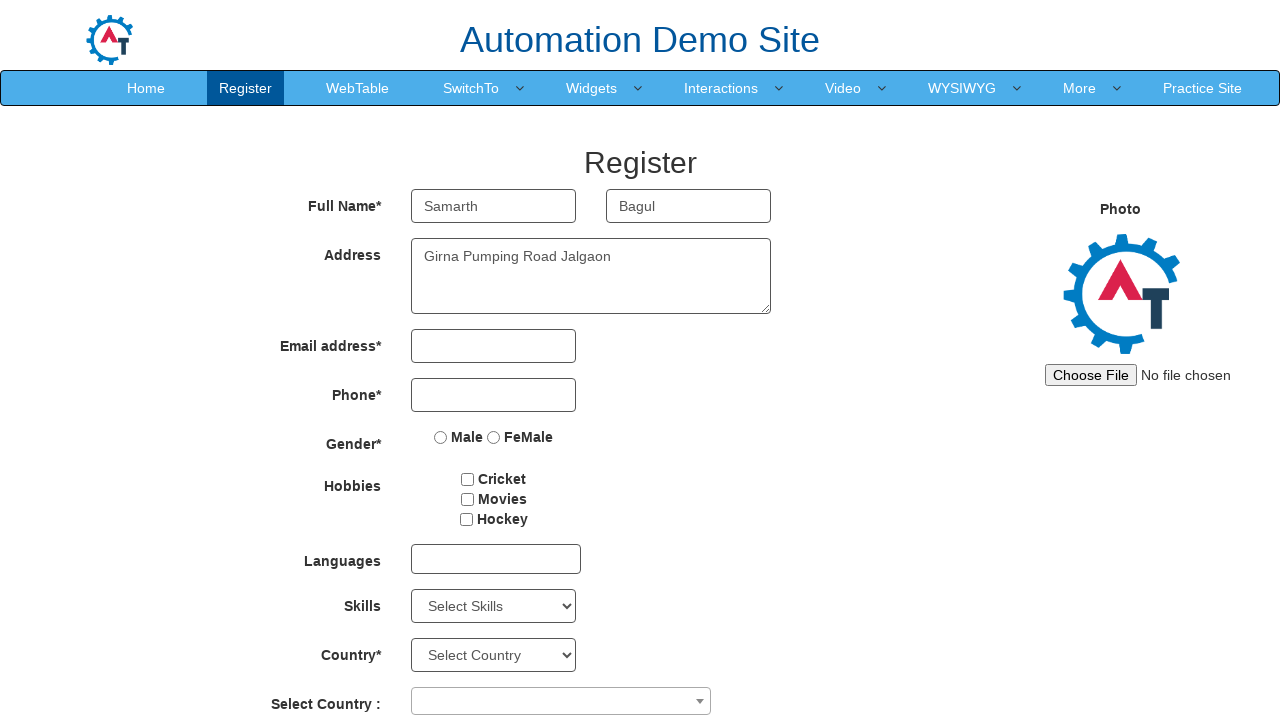

Filled email field with 'sam@gmail.com' on input[type='email']
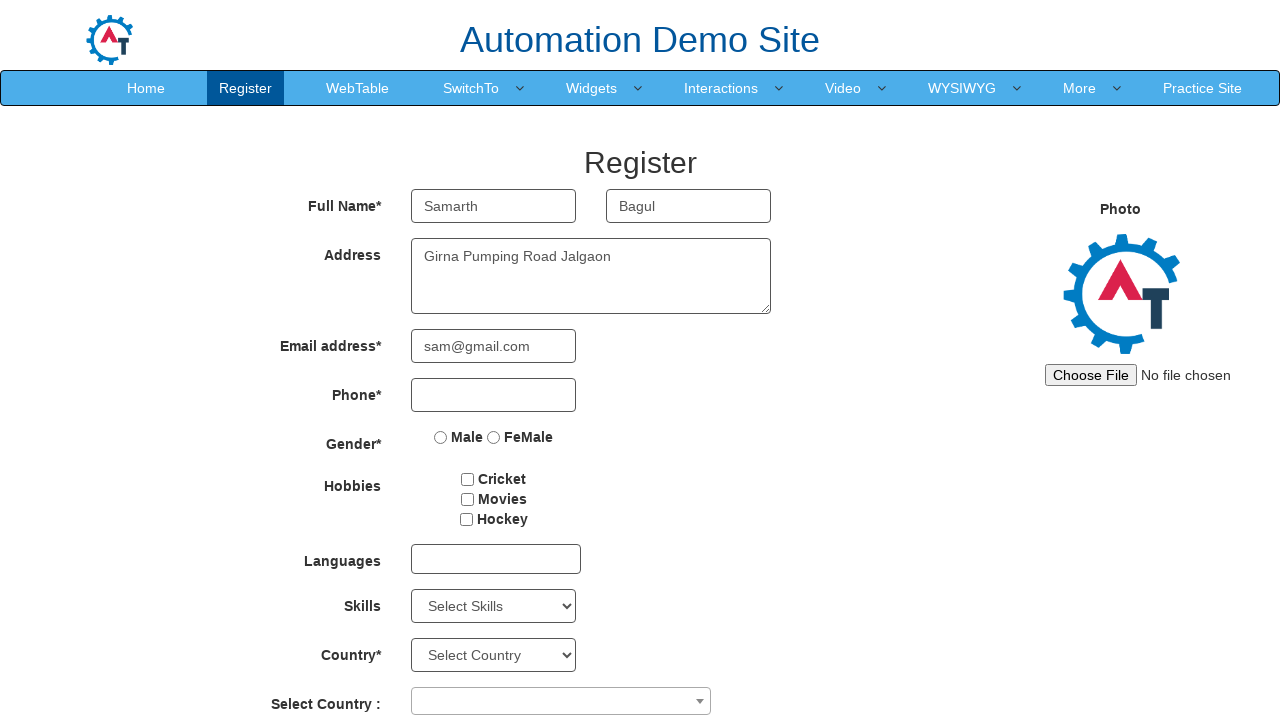

Filled phone number field with '1234567894' on .form-group:nth-of-type(4) > div > input[type='tel']
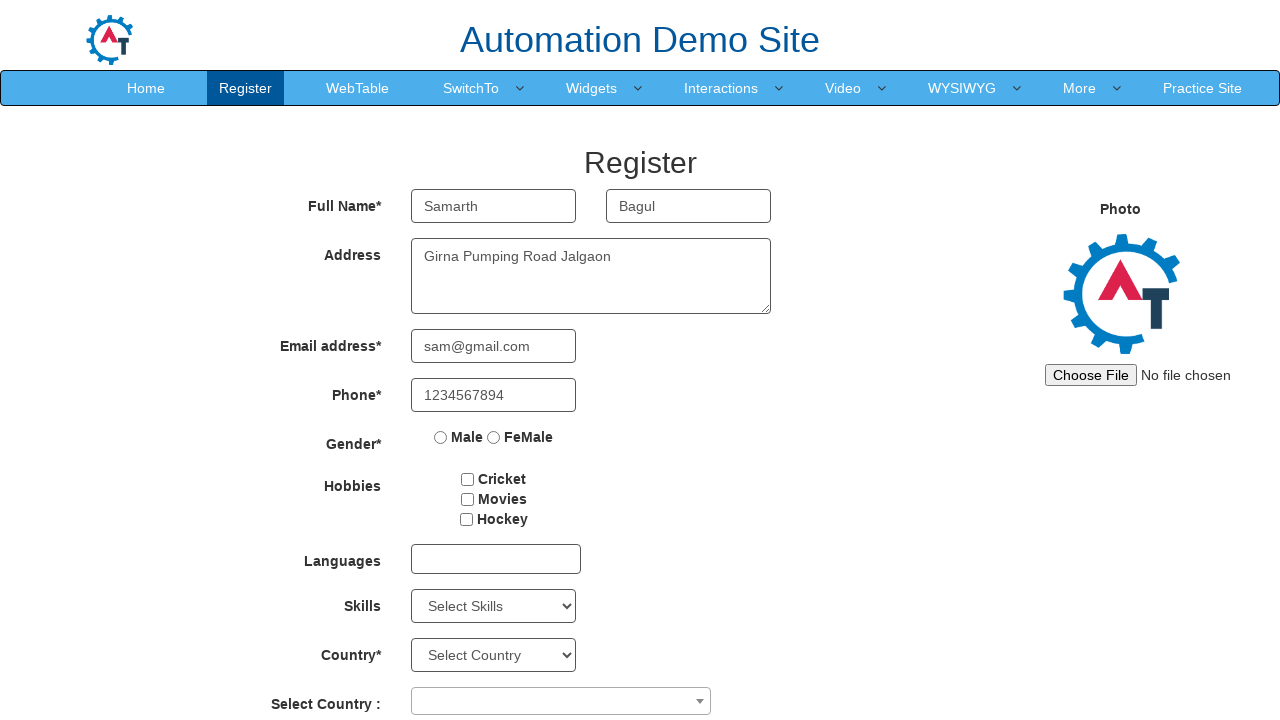

Selected Male gender option at (441, 437) on input[value='Male']
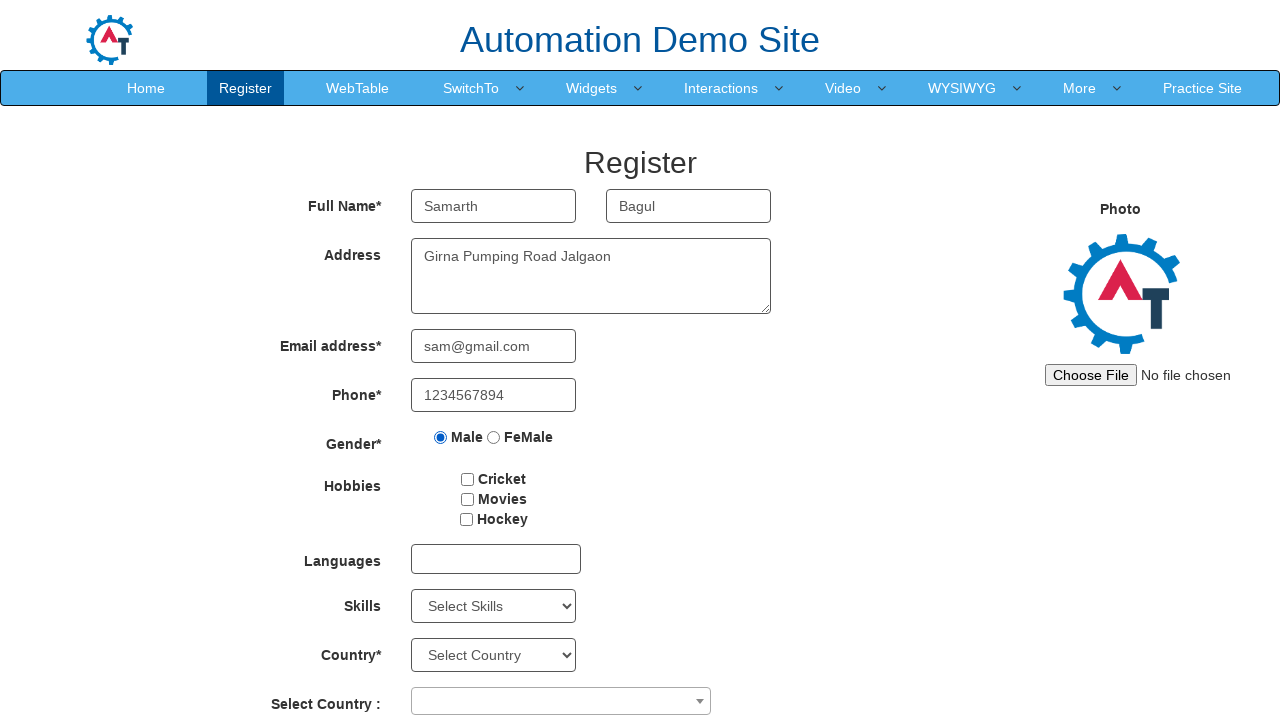

Selected first hobby checkbox at (468, 479) on input#checkbox1
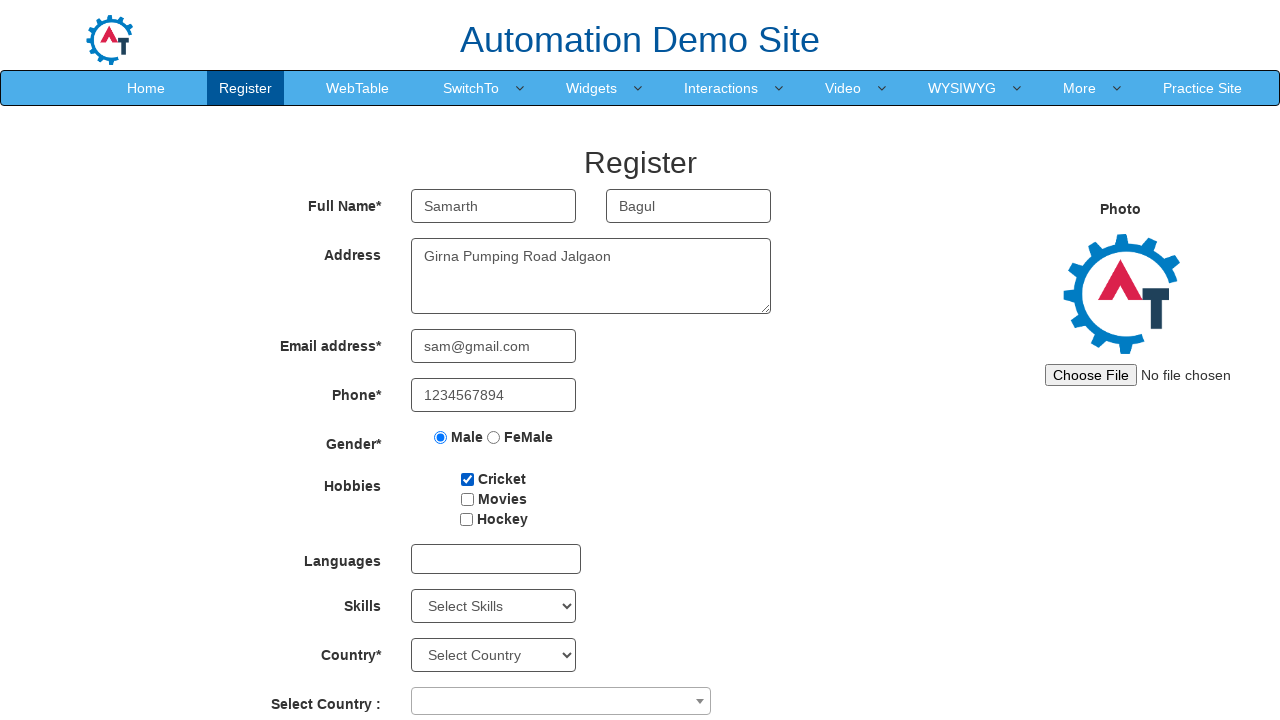

Selected second hobby checkbox at (467, 499) on input#checkbox2
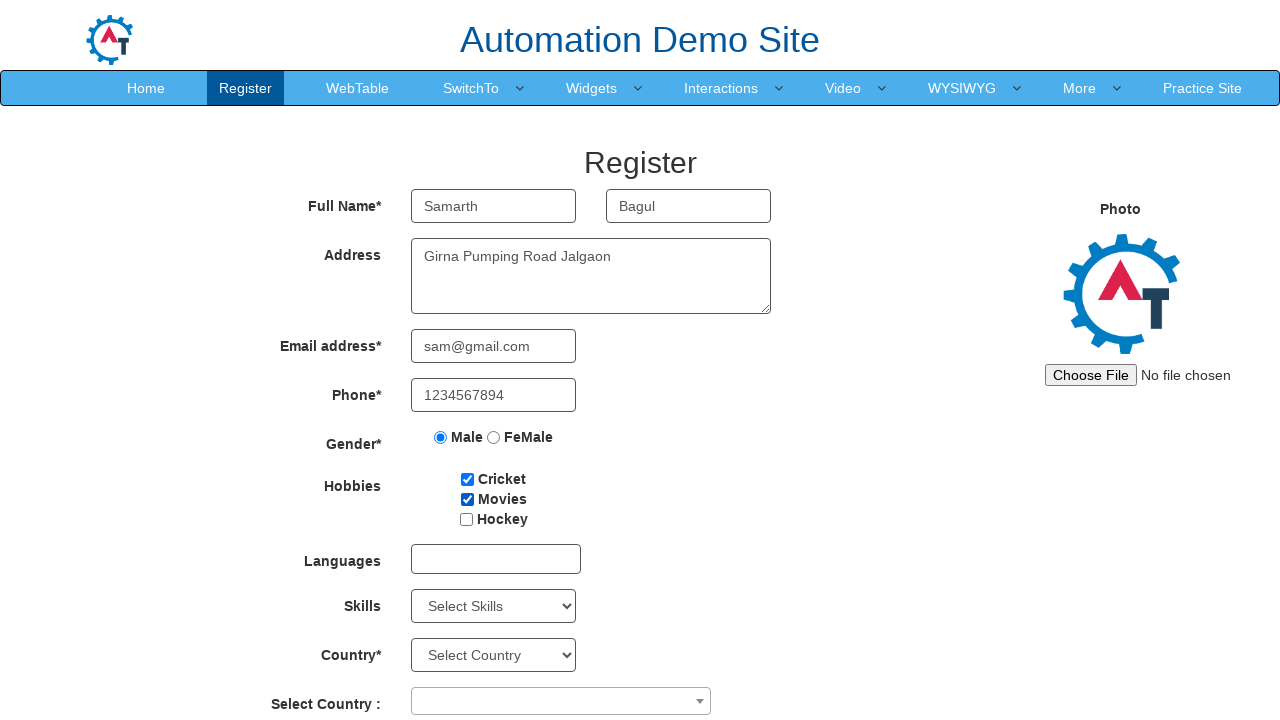

Selected third hobby checkbox at (466, 519) on input#checkbox3
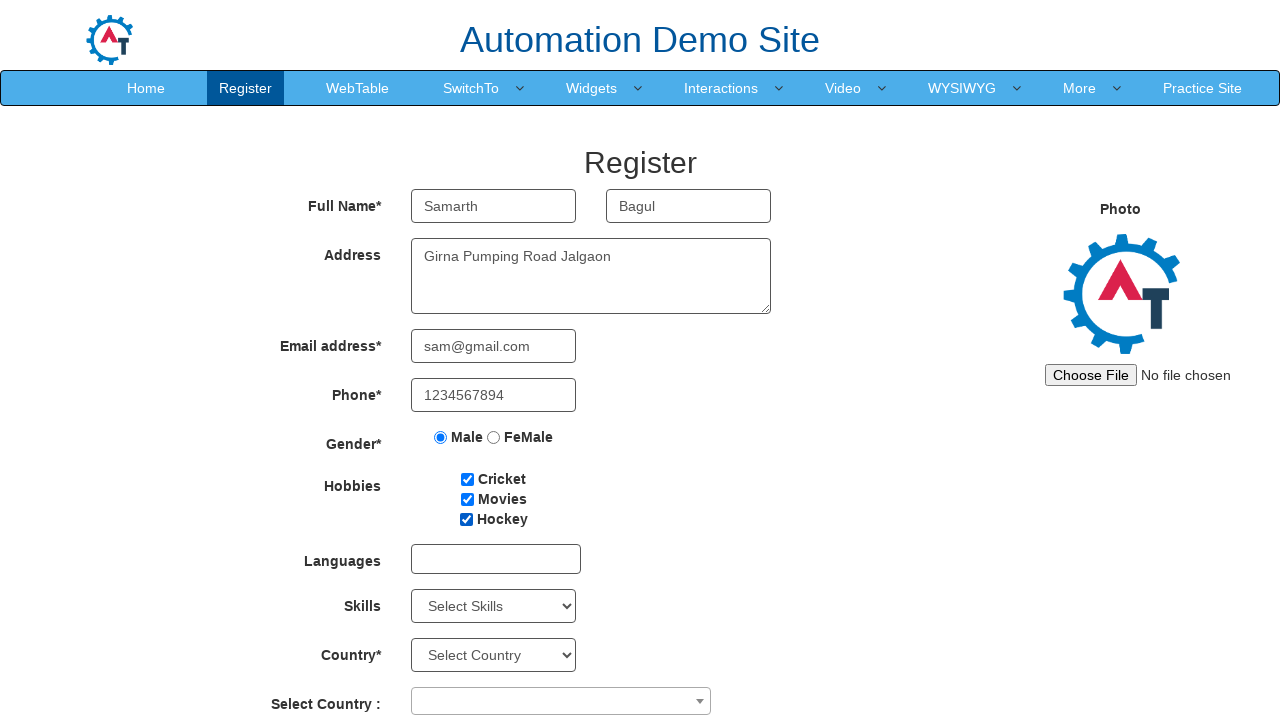

Opened languages dropdown at (496, 559) on #msdd
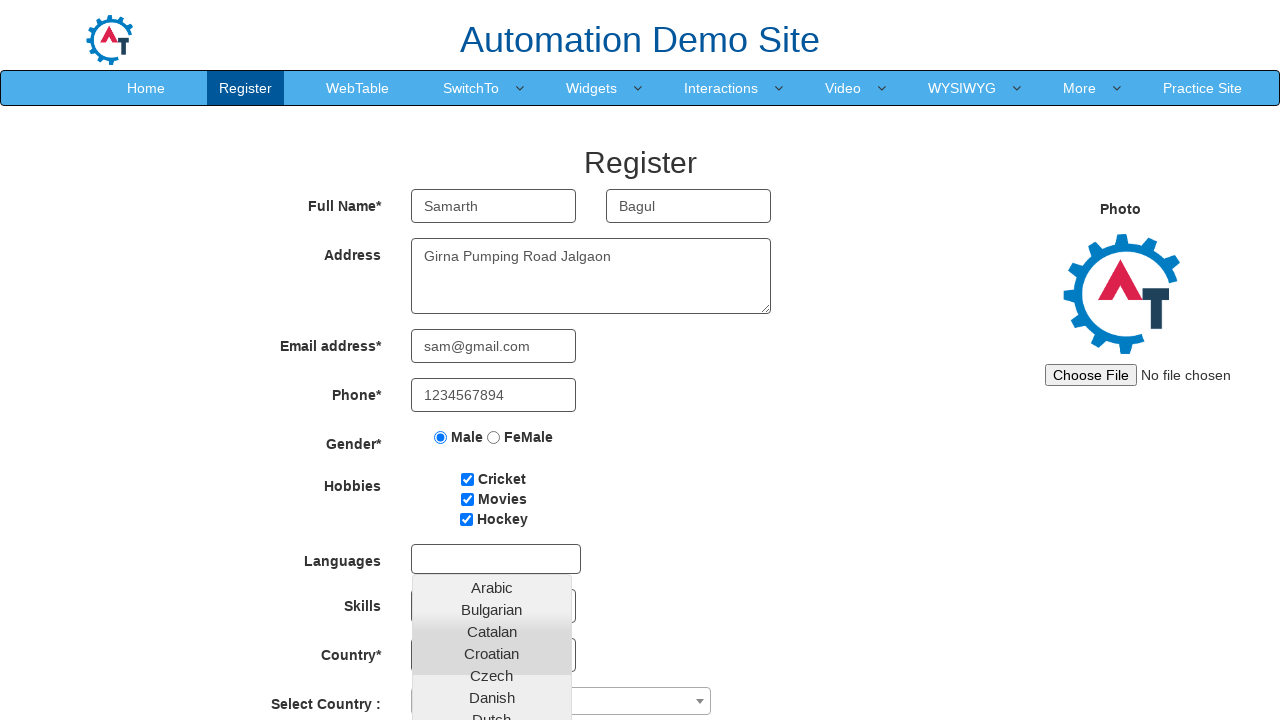

Waited for language dropdown options to appear
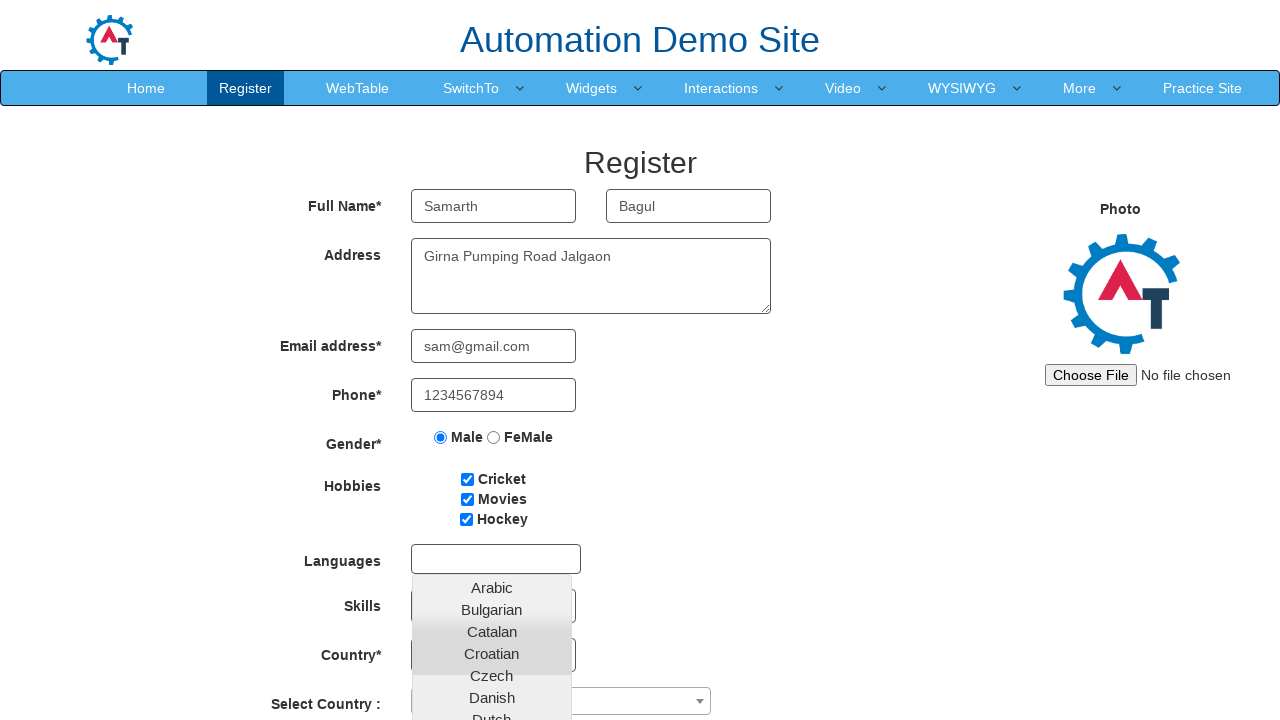

Selected English language at (492, 457) on xpath=//div[@style='display: block;']/ul/li/a[text()='English']
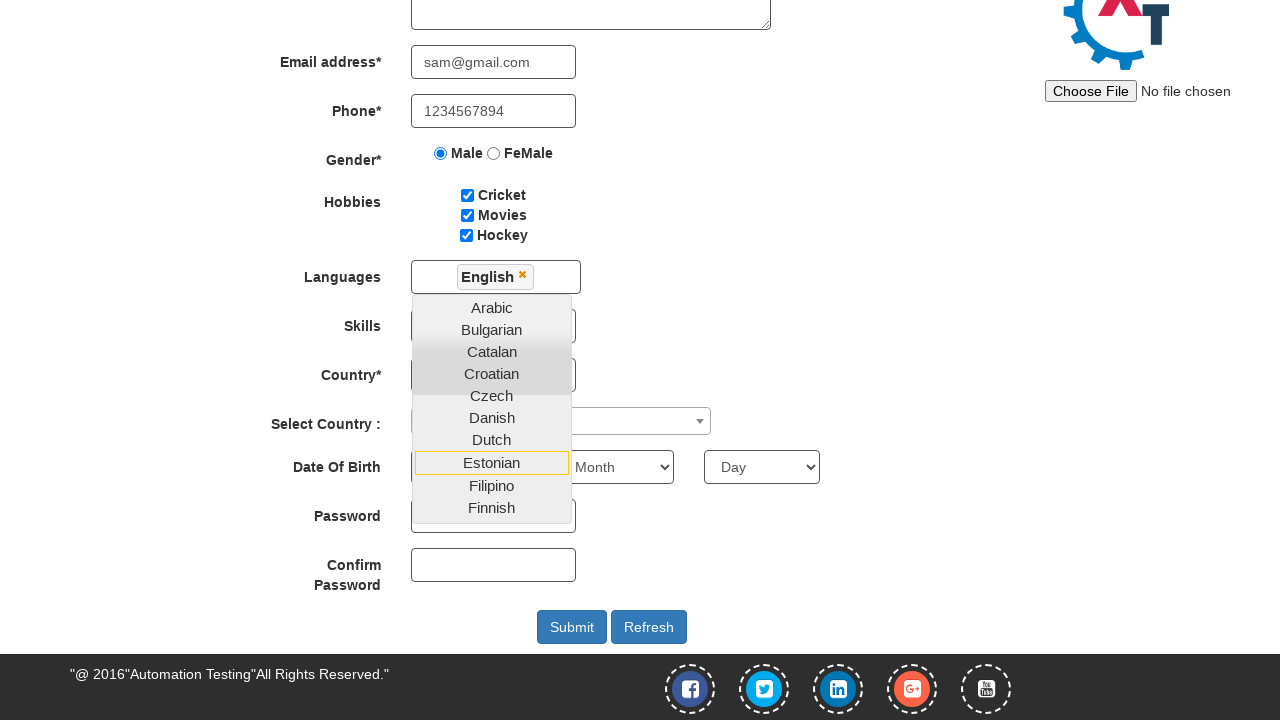

Selected Hindi language at (492, 408) on xpath=//div[@style='display: block;']/ul/li/a[text()='Hindi']
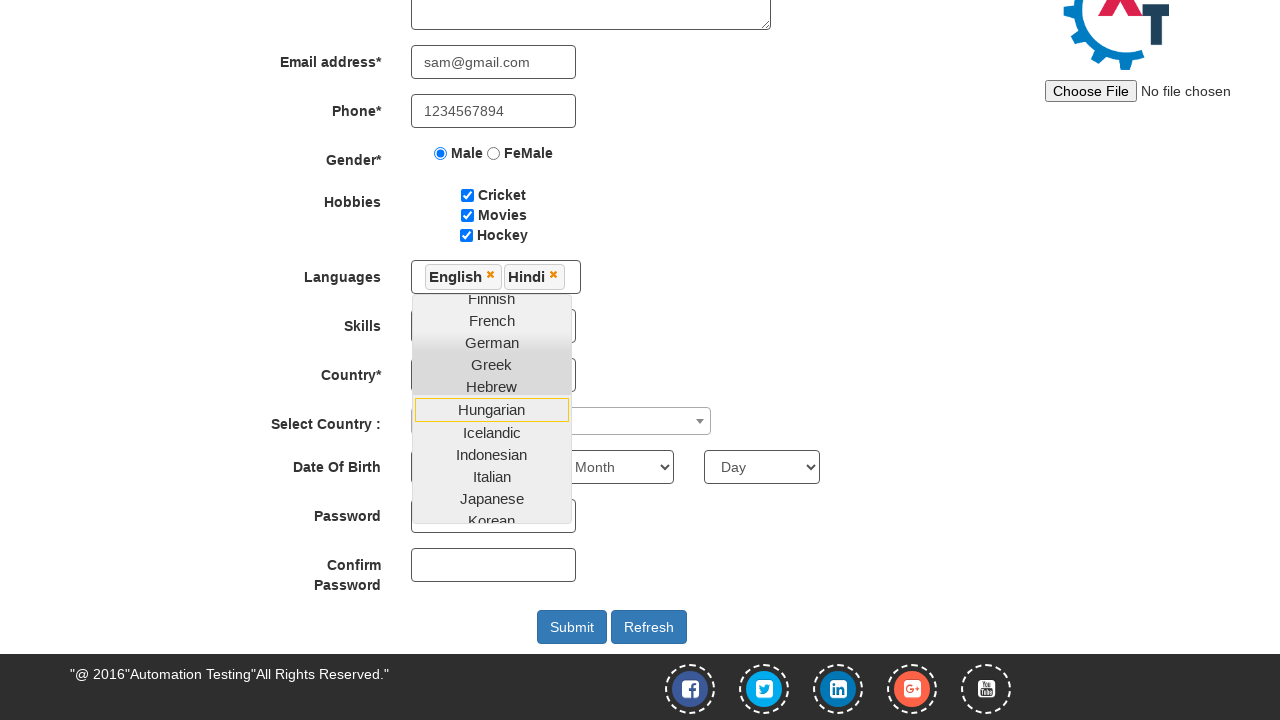

Selected Czech language at (492, 395) on xpath=//div[@style='display: block;']/ul/li/a[text()='Czech']
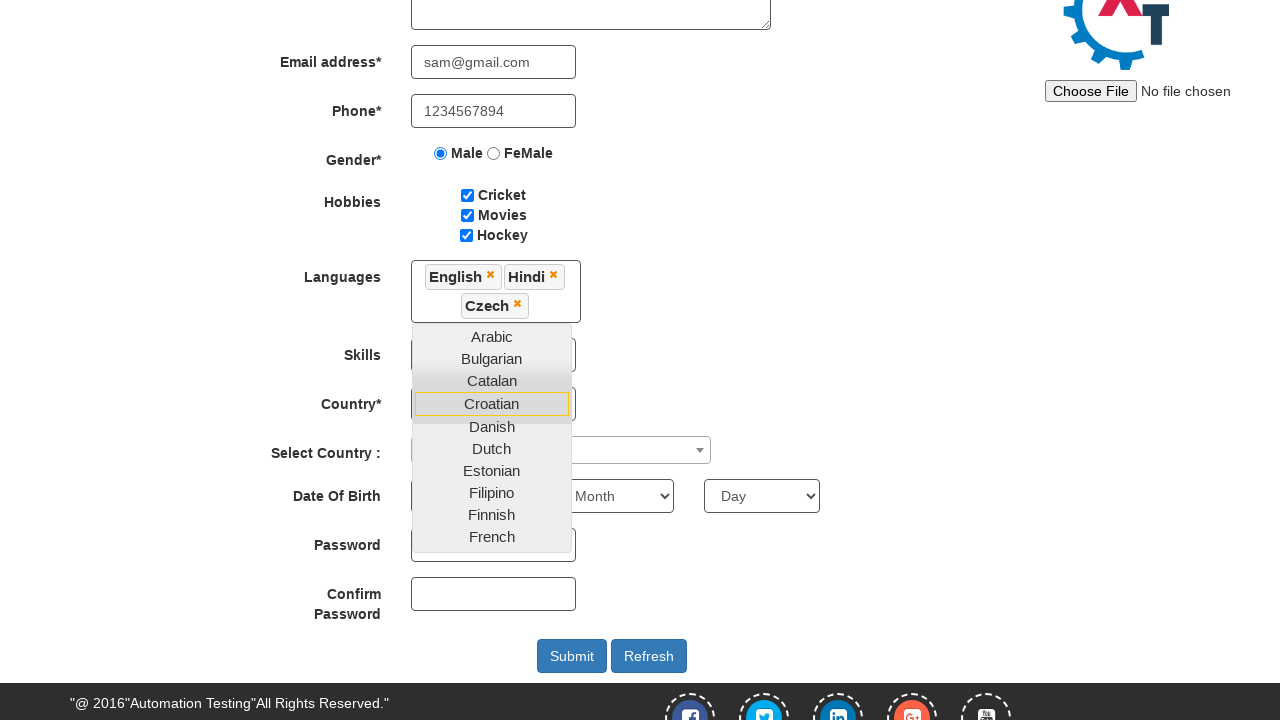

Closed languages dropdown at (640, 360) on #section
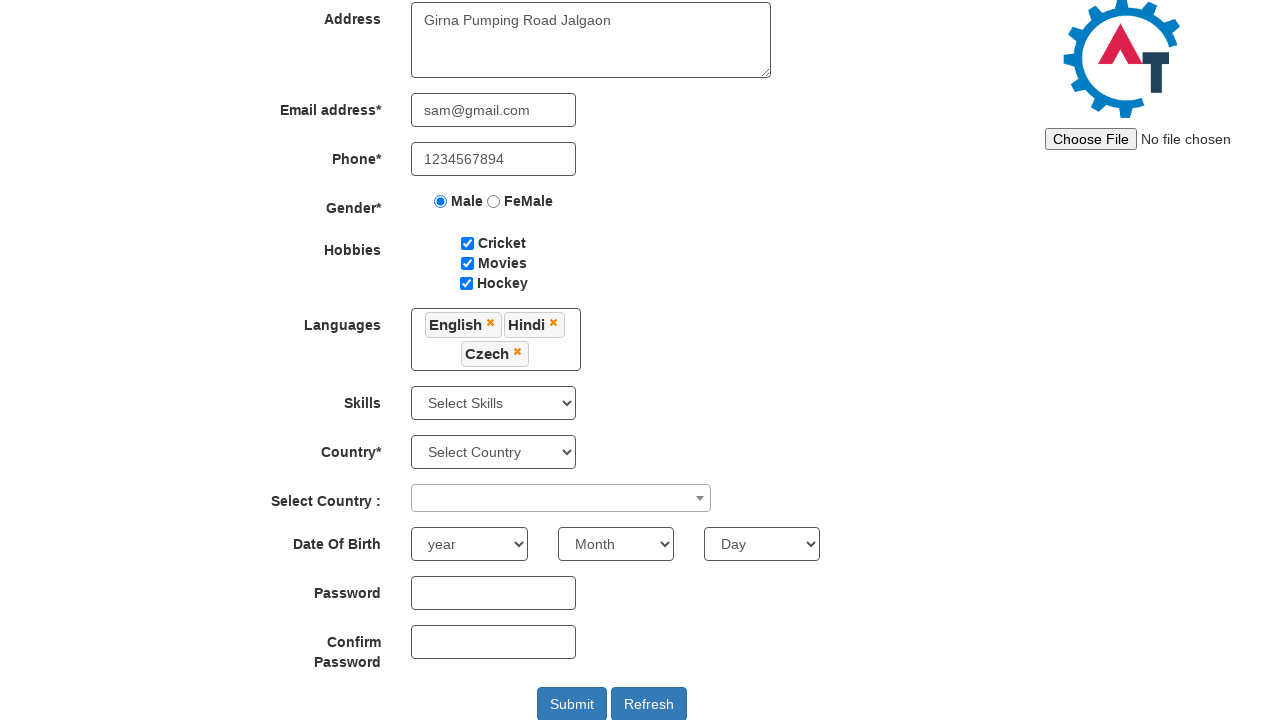

Selected skill option at index 11 on #Skills
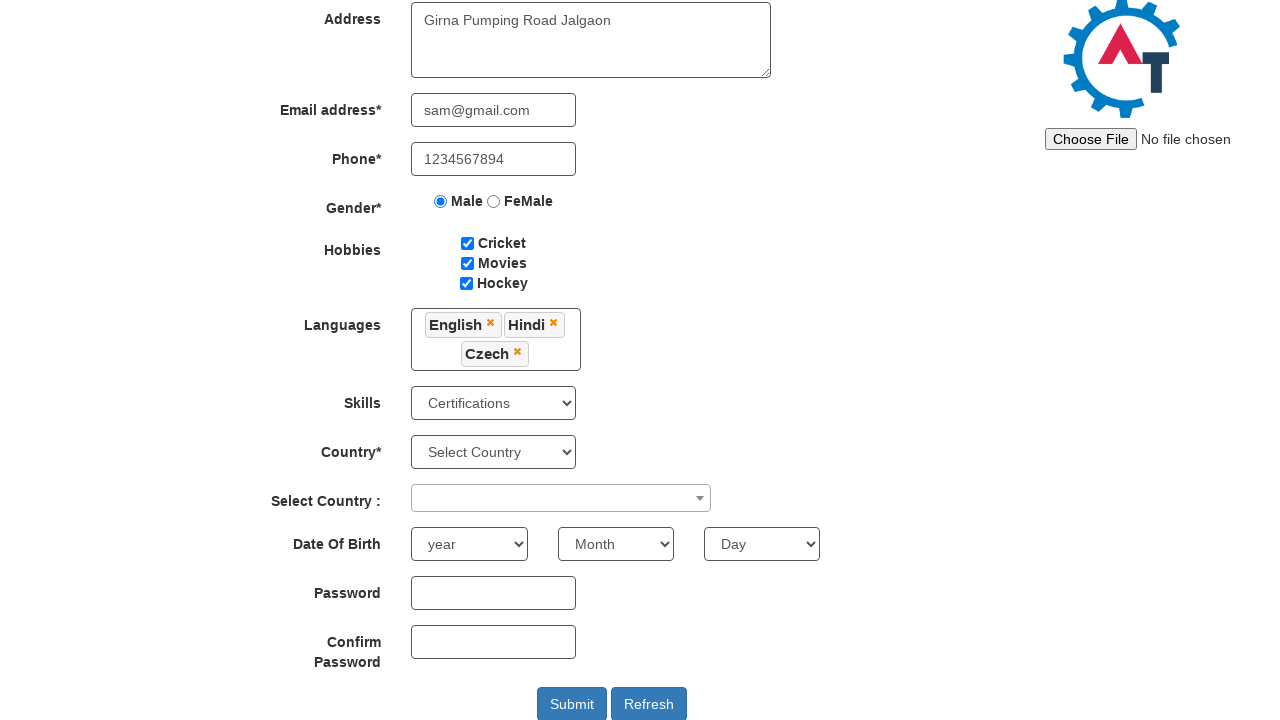

Opened country combobox at (561, 498) on span[role='combobox']
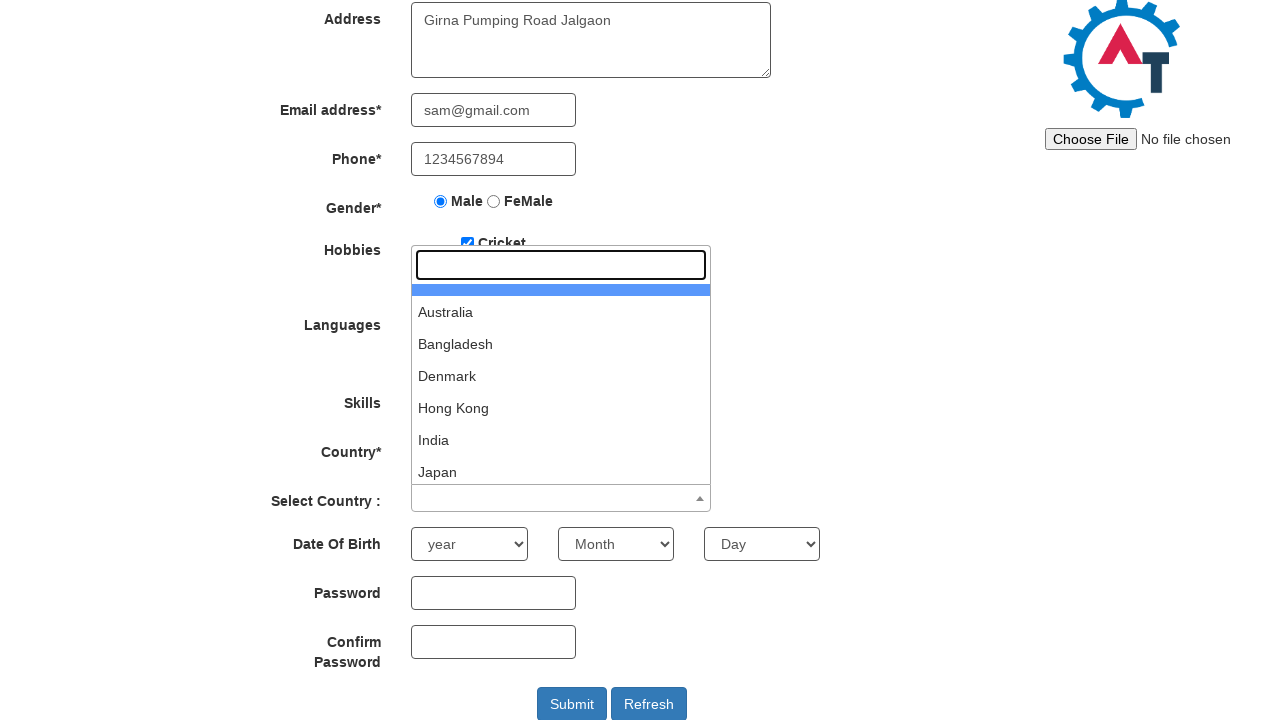

Typed 'India' in country search field on input[type='search']
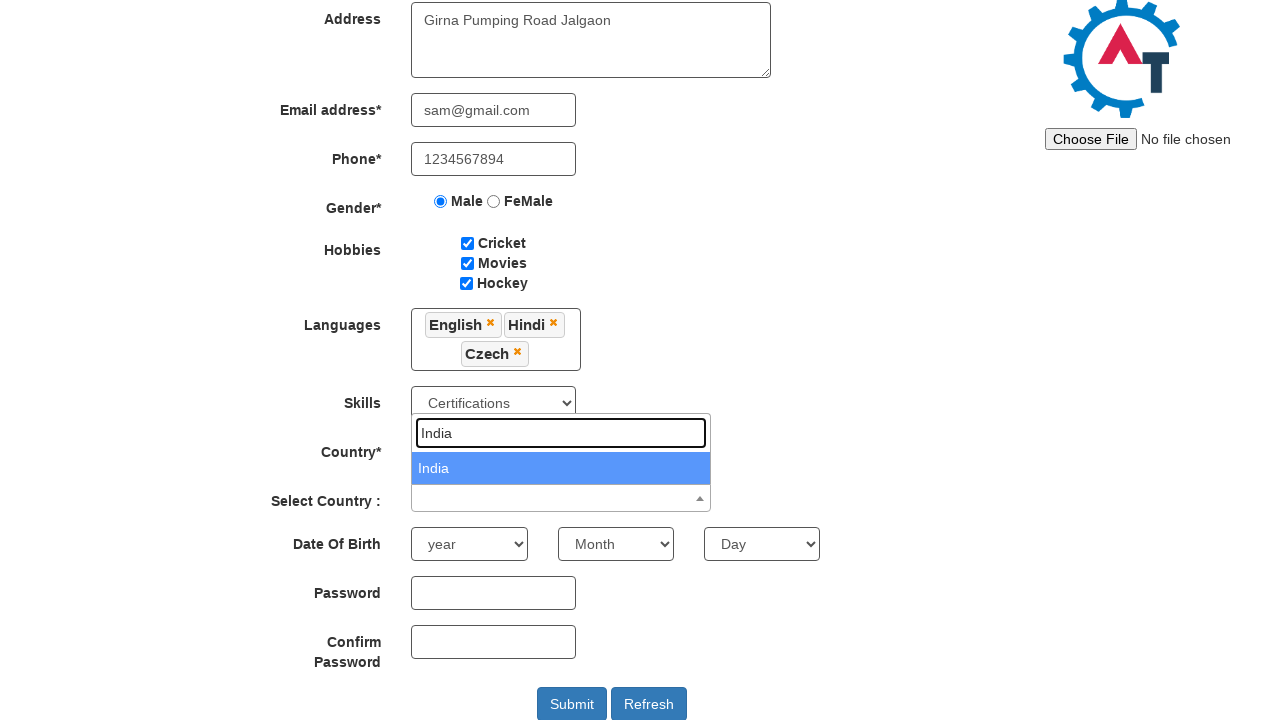

Pressed Enter to select India on input[type='search']
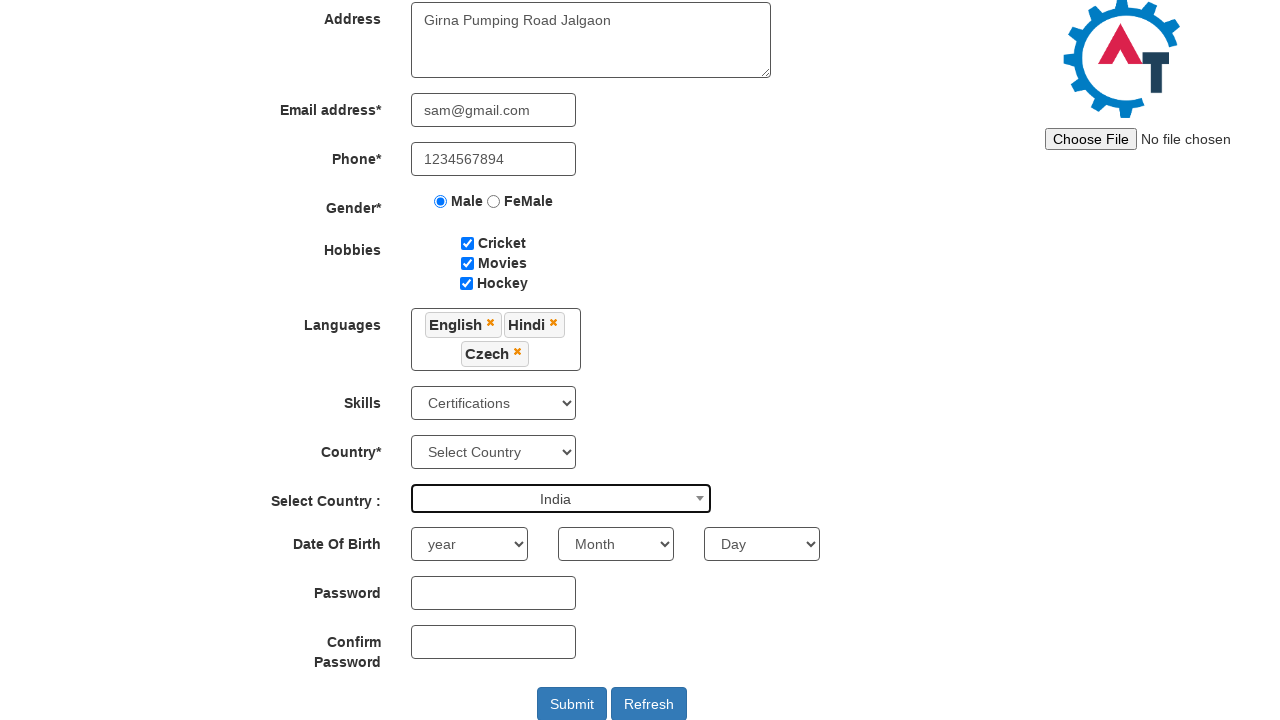

Selected year option at index 82 for date of birth on #yearbox
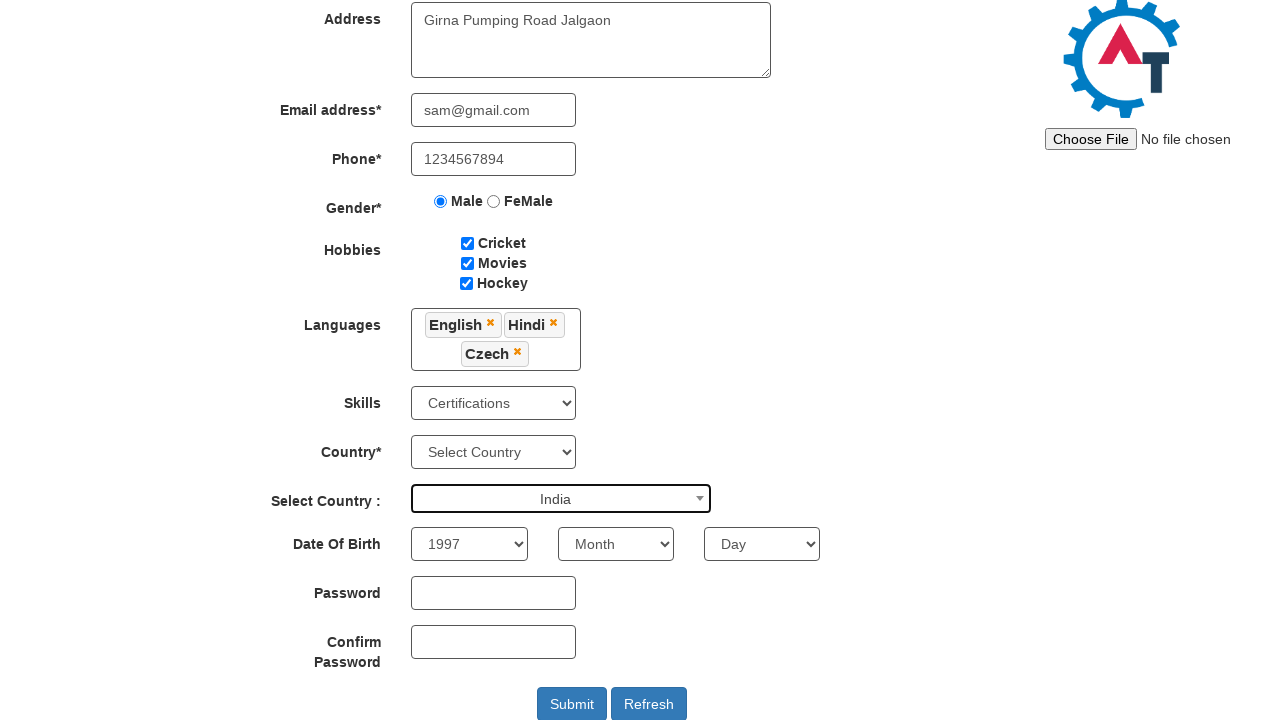

Selected month option at index 6 for date of birth on select[ng-model='monthbox']
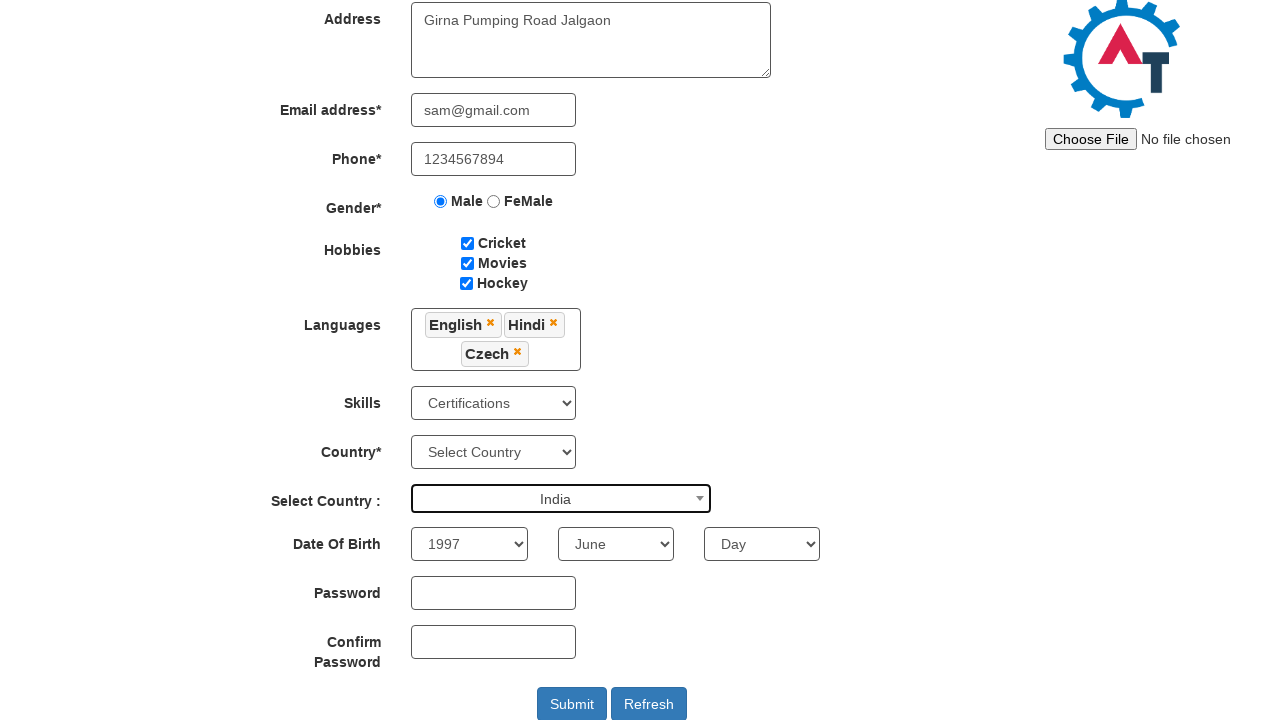

Selected day option at index 25 for date of birth on select[ng-model='daybox']
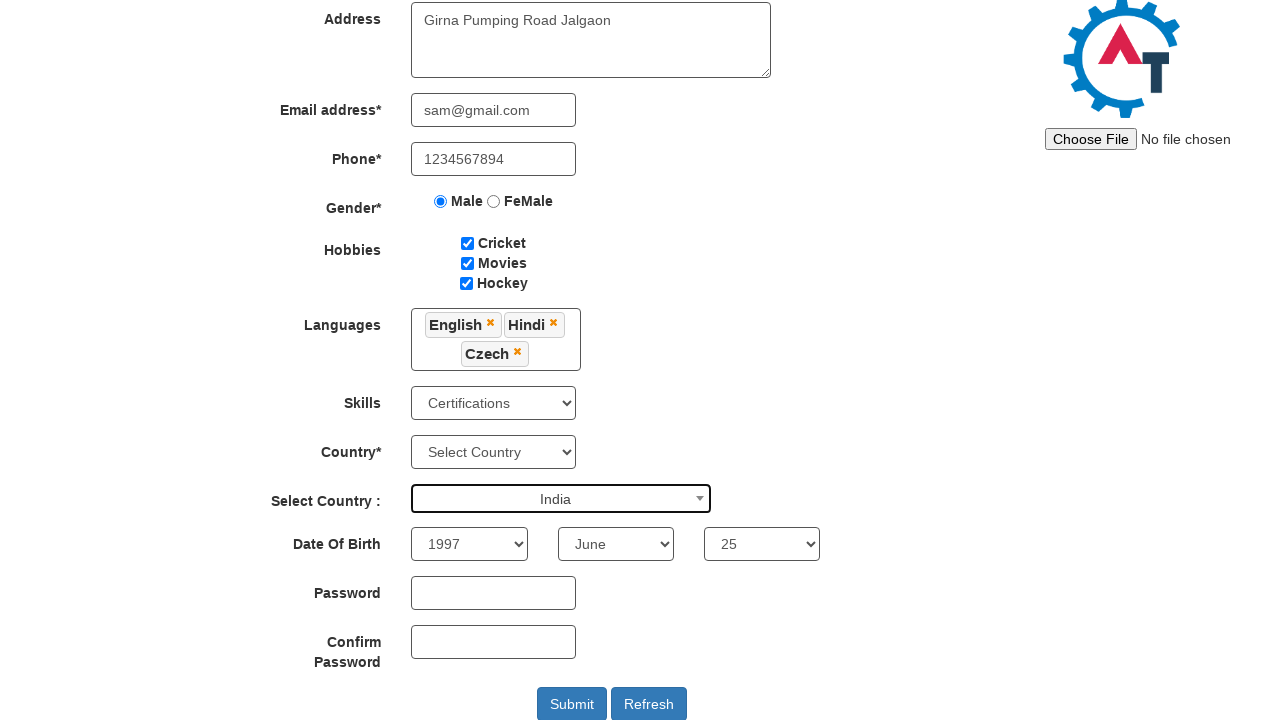

Filled first password field with 'sam@123' on #firstpassword
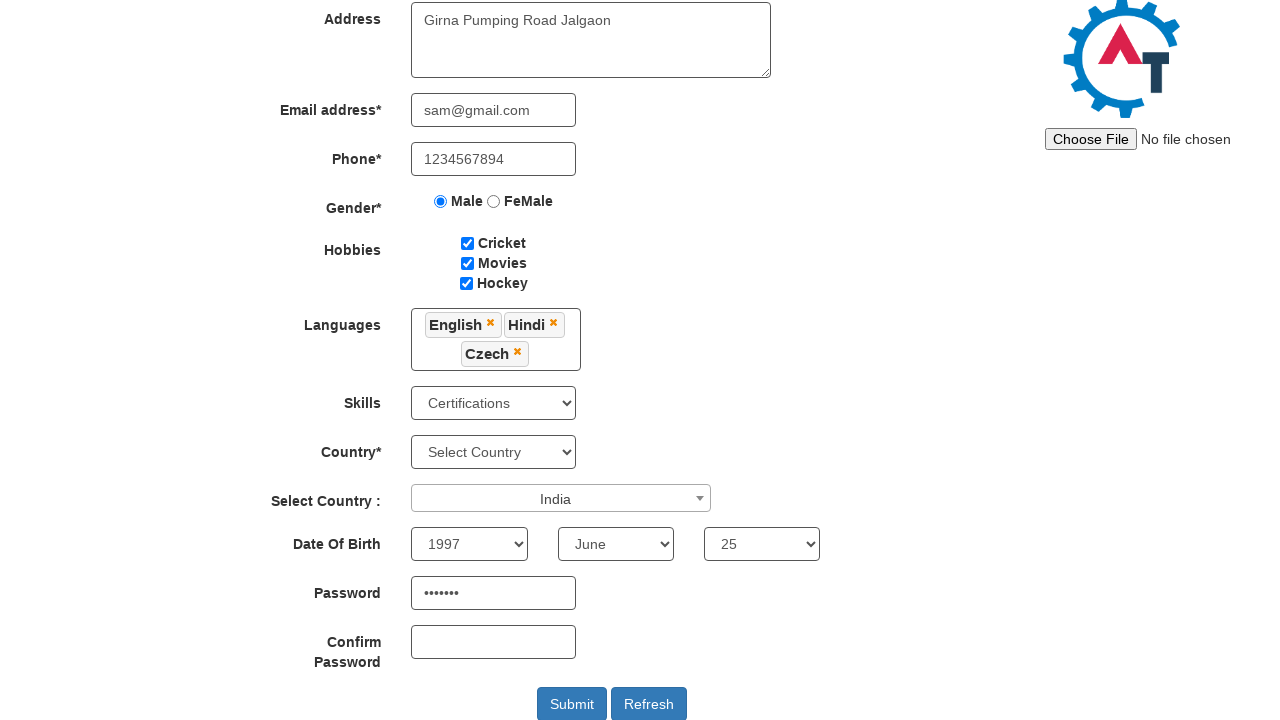

Filled second password field with 'sam@123' on #secondpassword
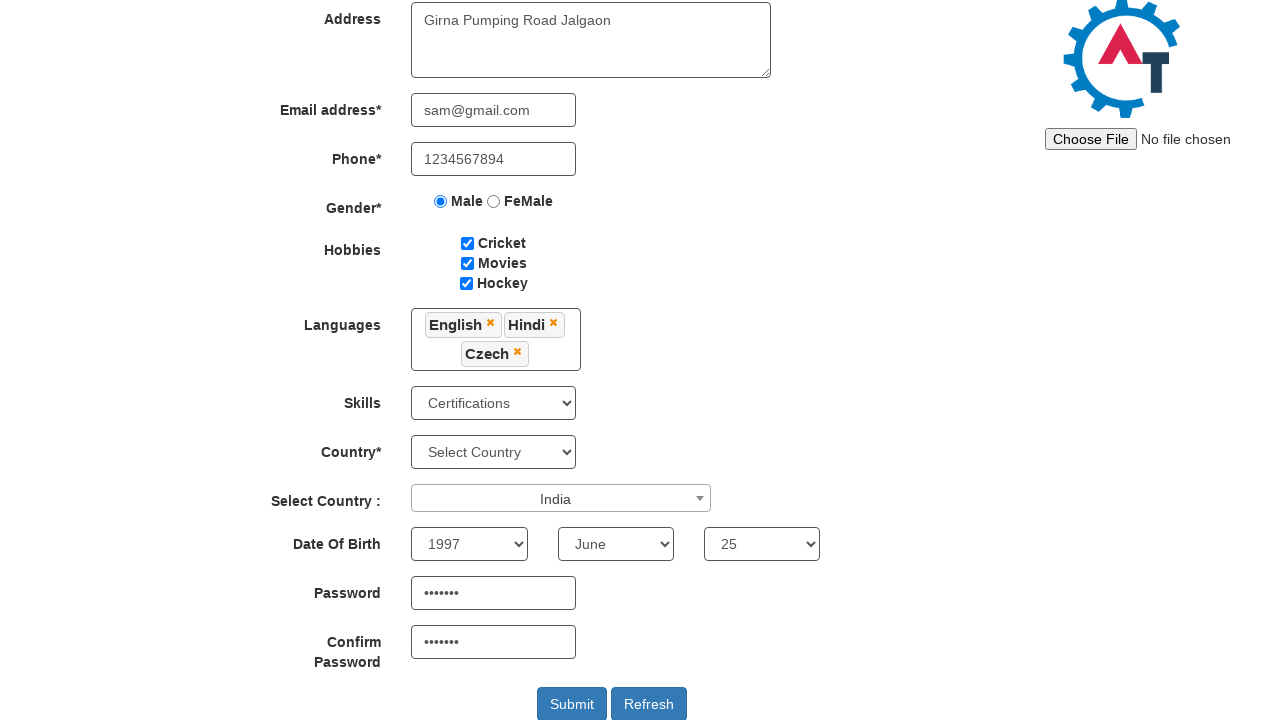

Clicked submit button to register at (572, 703) on #submitbtn
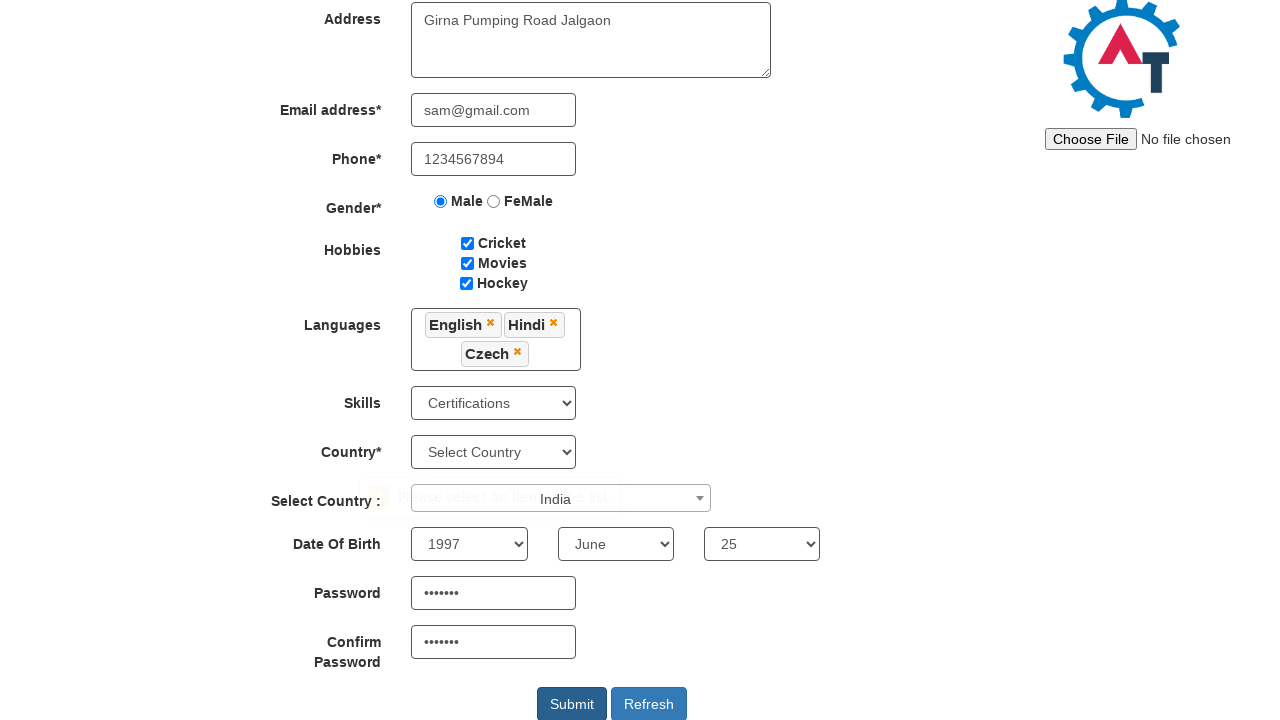

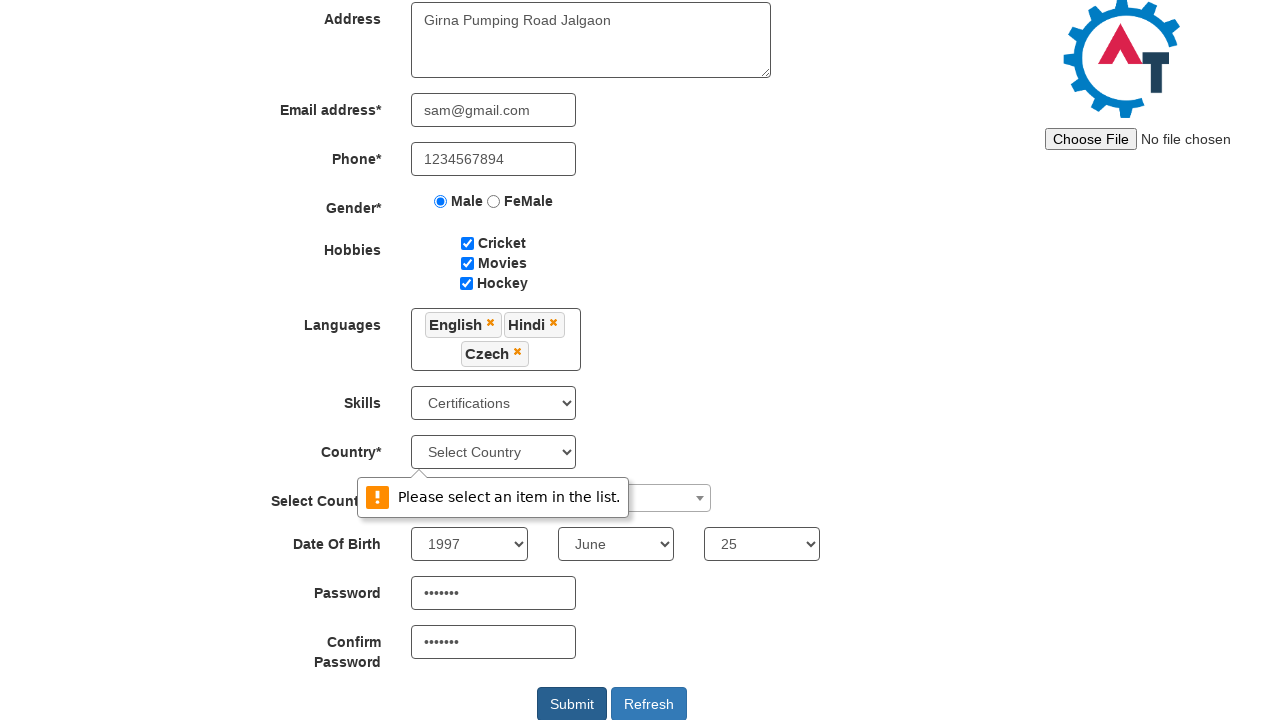